Tests a jQuery dropdown tree component by clicking on the input box and selecting multiple choices from the dropdown menu

Starting URL: https://www.jqueryscript.net/demo/Drop-Down-Combo-Tree/

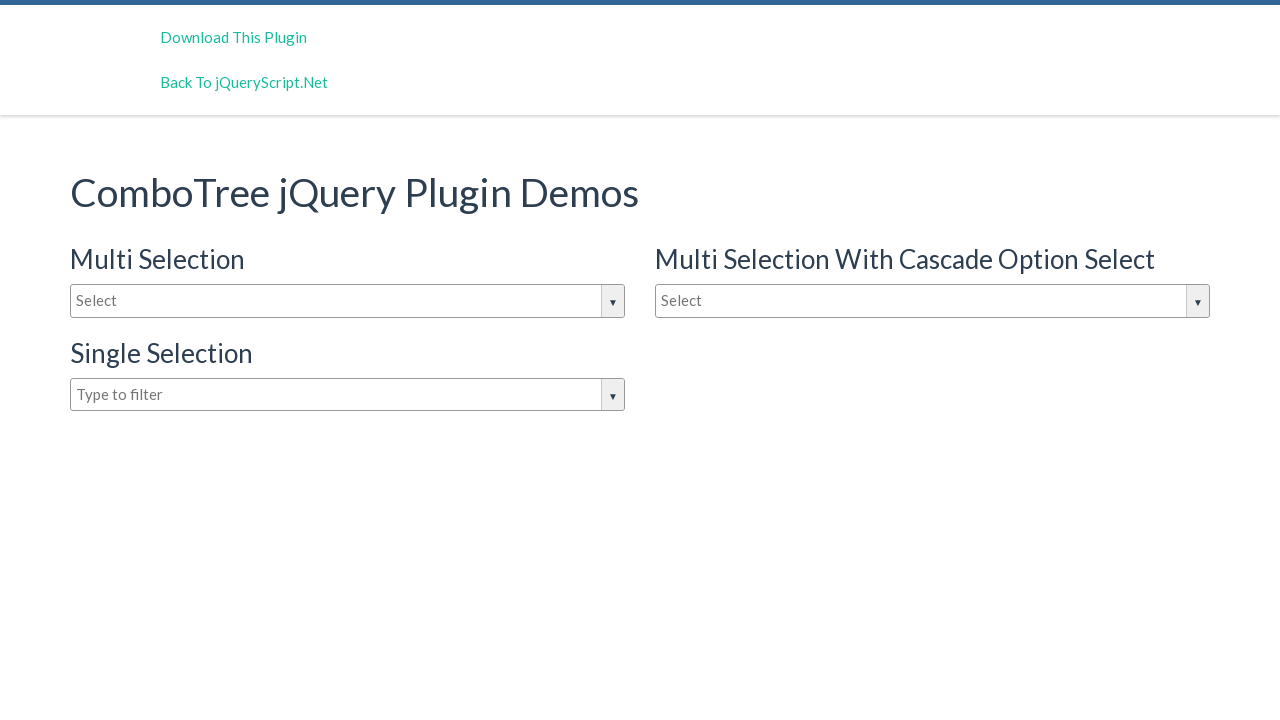

Clicked on the dropdown input box to open it at (348, 301) on #justAnInputBox
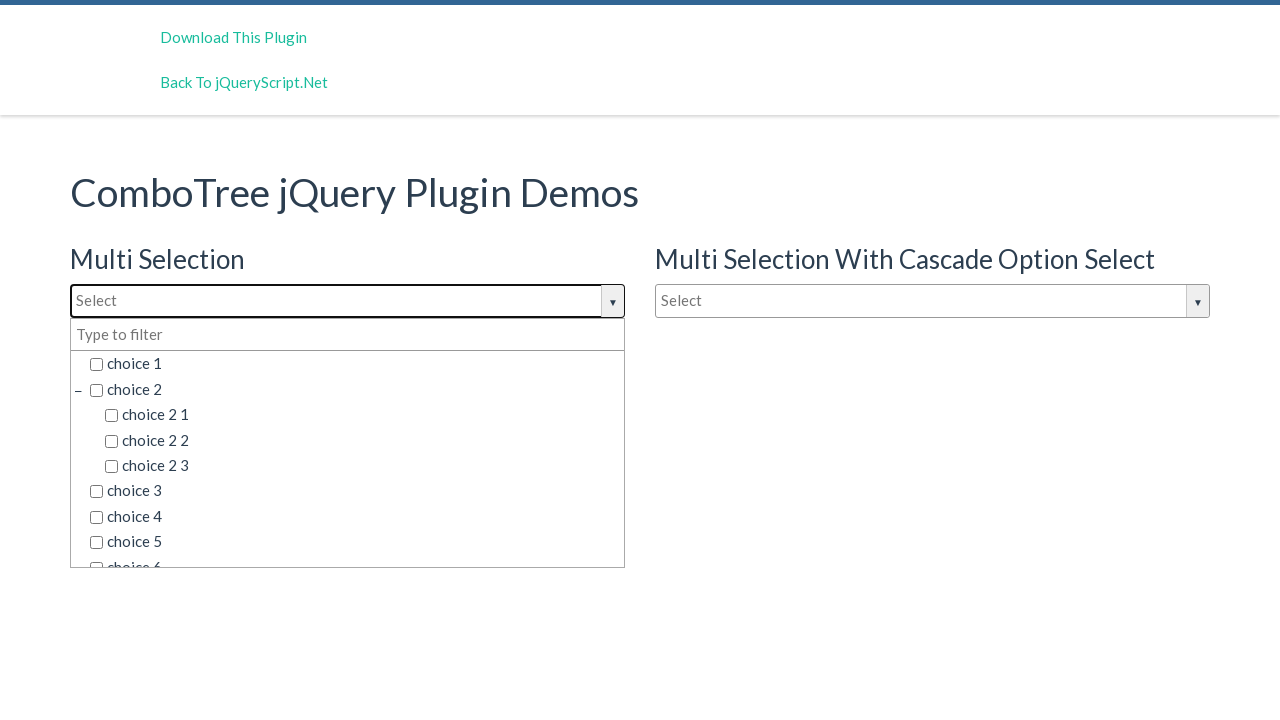

Dropdown options became visible
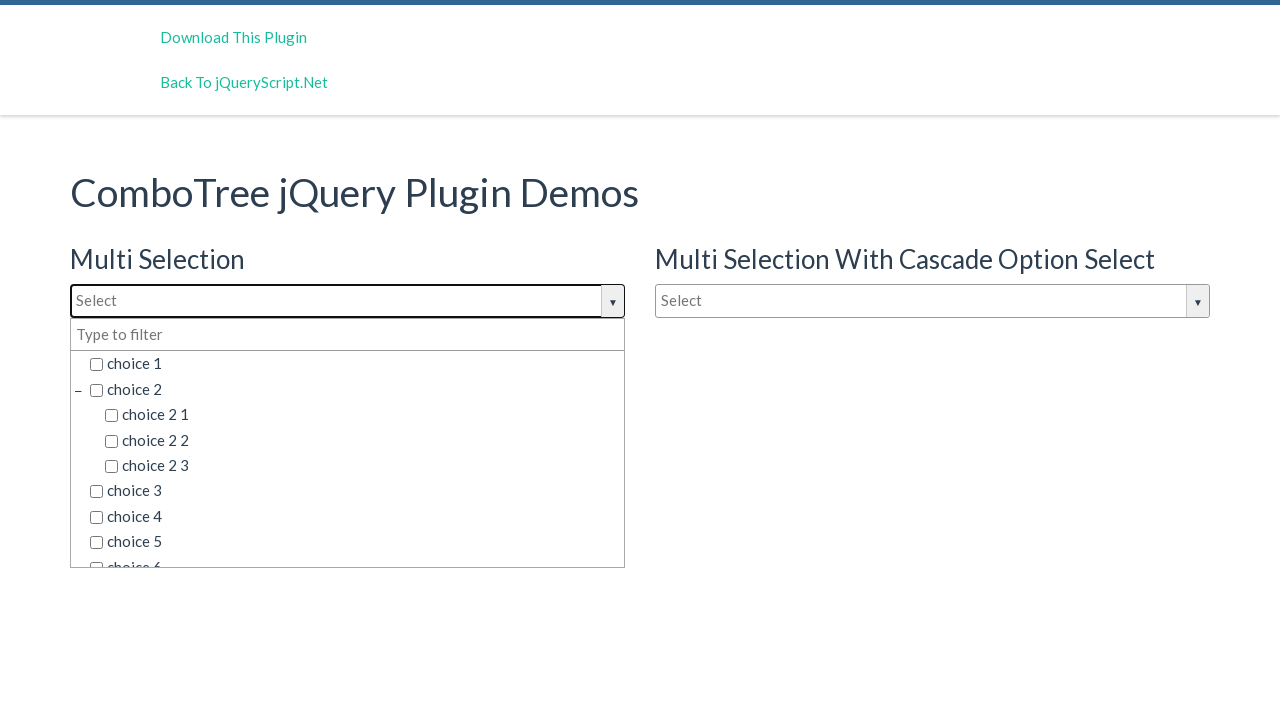

Retrieved all dropdown items from the tree
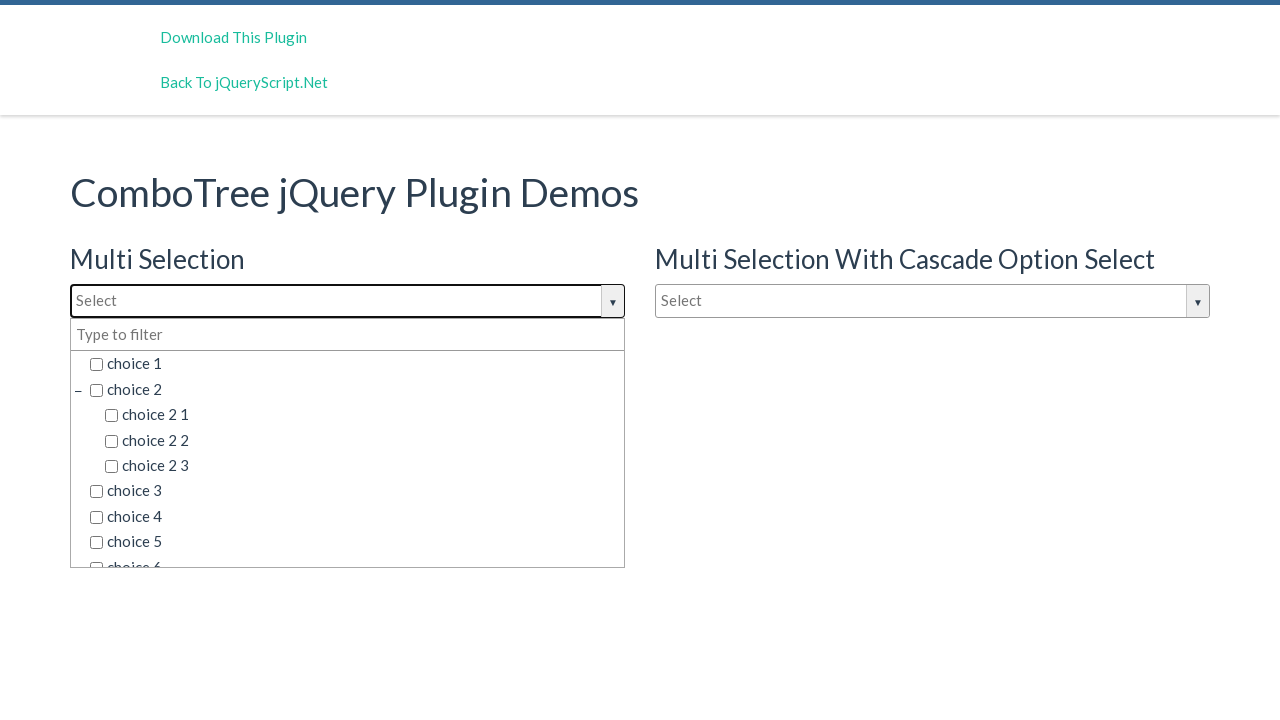

Selected dropdown choice 'choice 2' at (355, 389) on span.comboTreeItemTitle >> nth=1
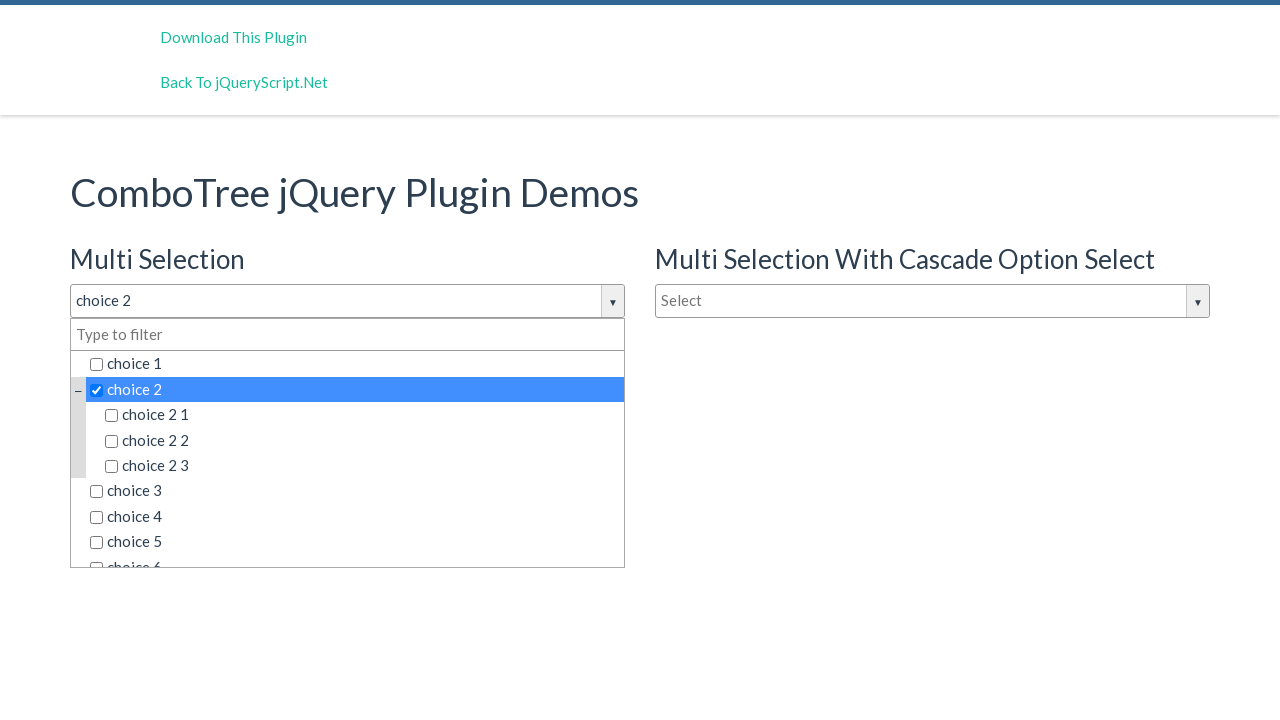

Selected dropdown choice 'choice 2 3' at (362, 466) on span.comboTreeItemTitle >> nth=4
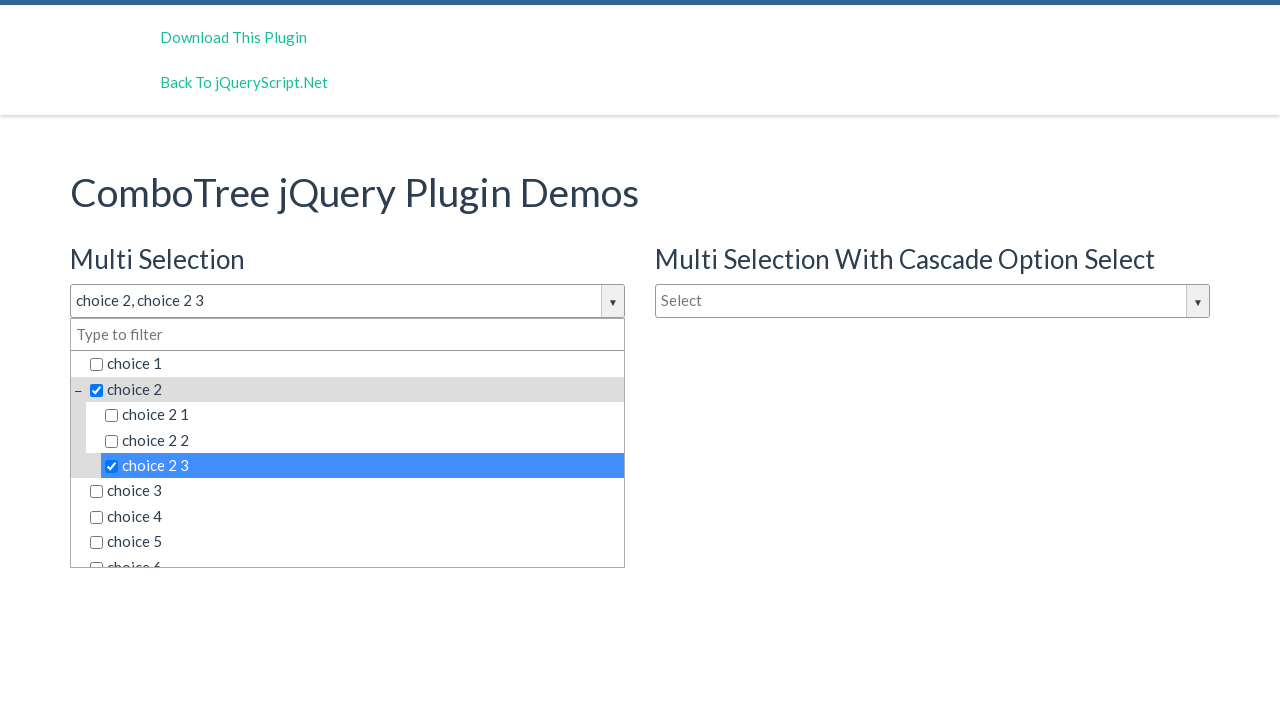

Selected dropdown choice 'choice 7' at (355, 554) on span.comboTreeItemTitle >> nth=14
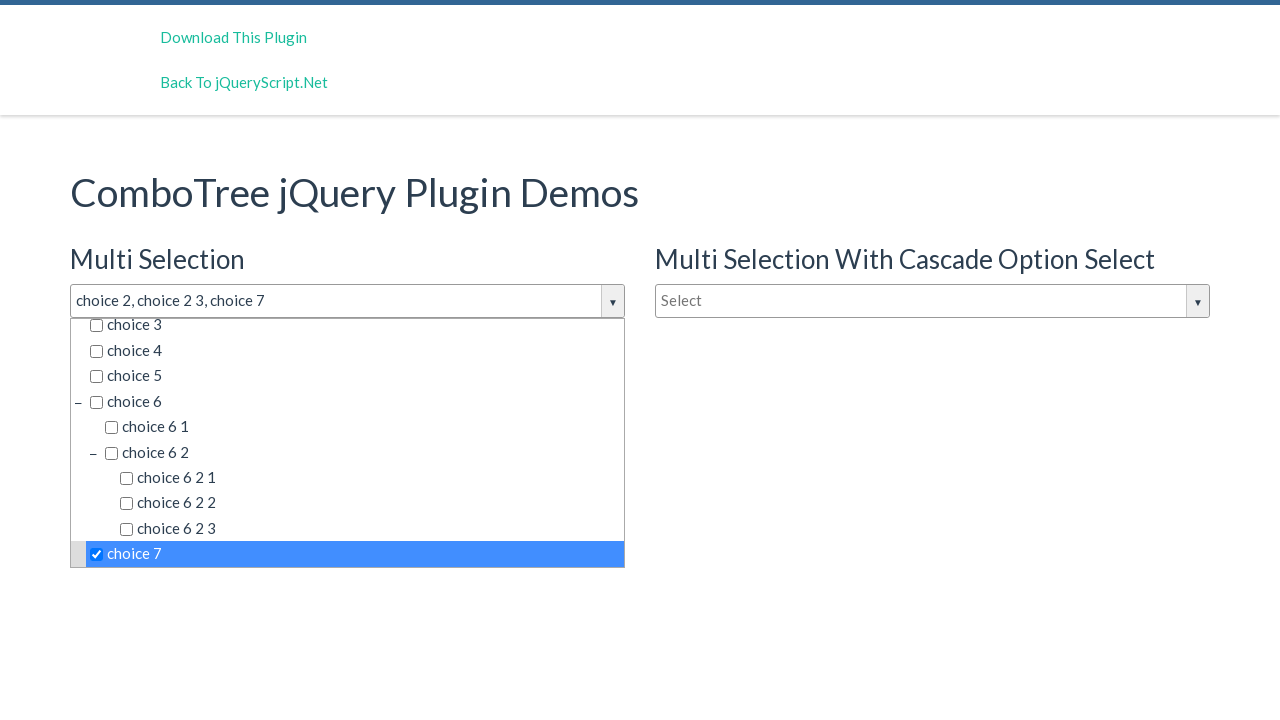

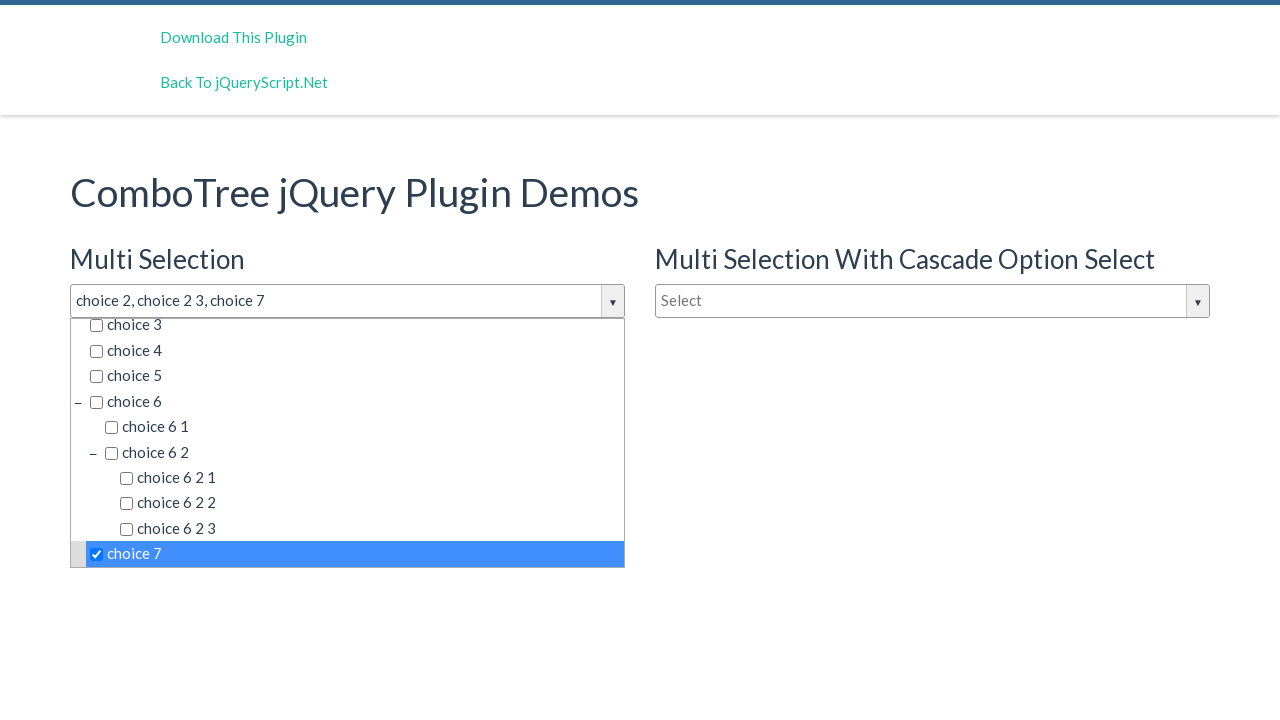